Tests dynamic loading functionality by clicking a start button and waiting for content to appear

Starting URL: http://the-internet.herokuapp.com/dynamic_loading/2

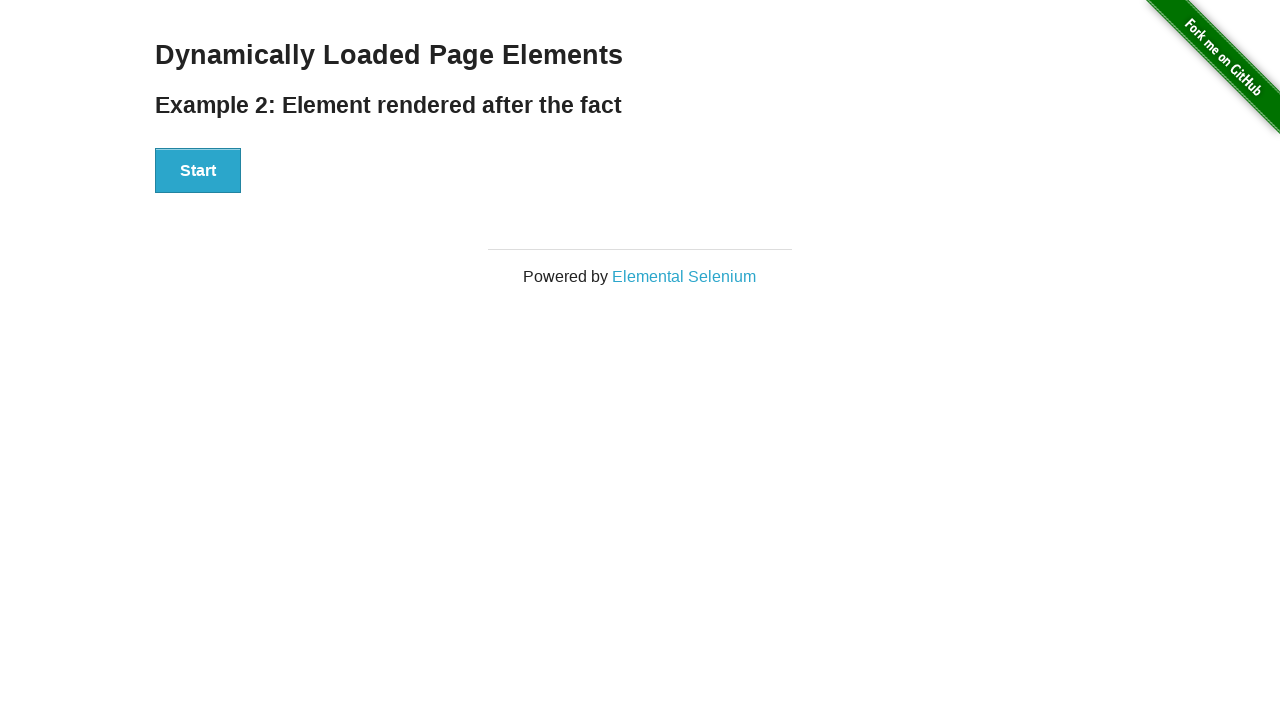

Clicked start button to trigger dynamic loading at (198, 171) on xpath=//*[@id='start']/button
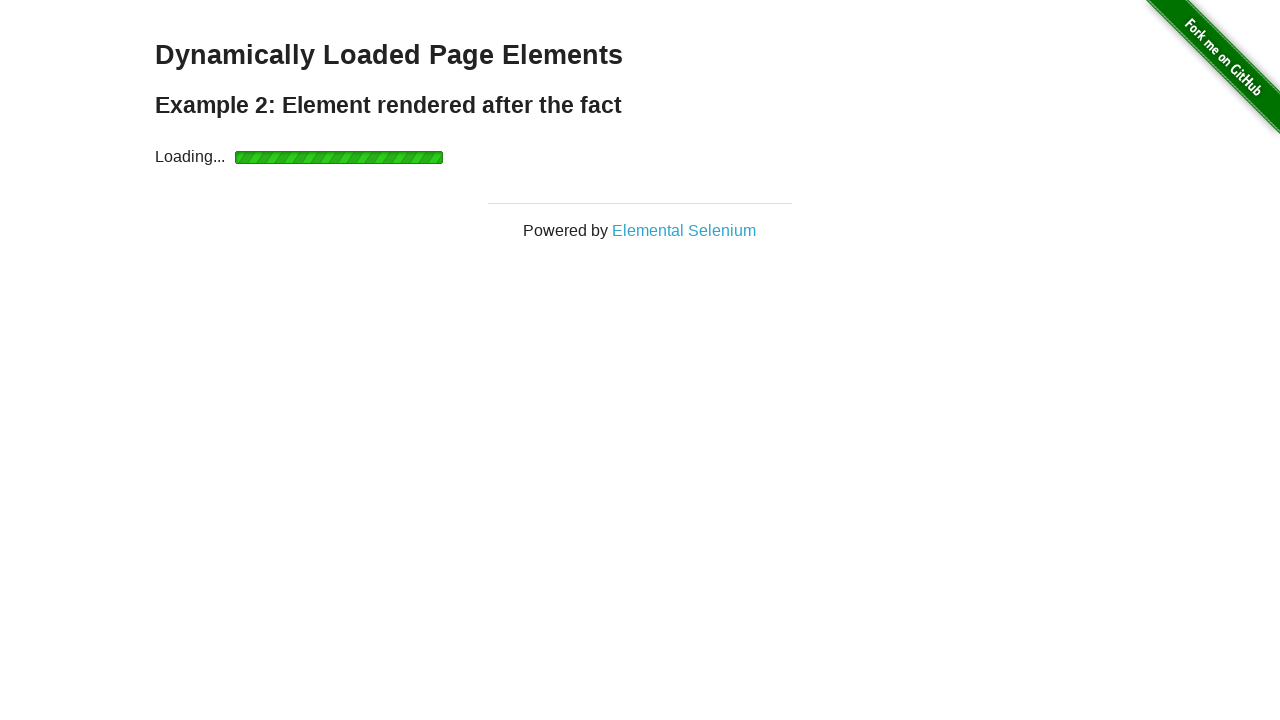

Waited for dynamically loaded content to appear
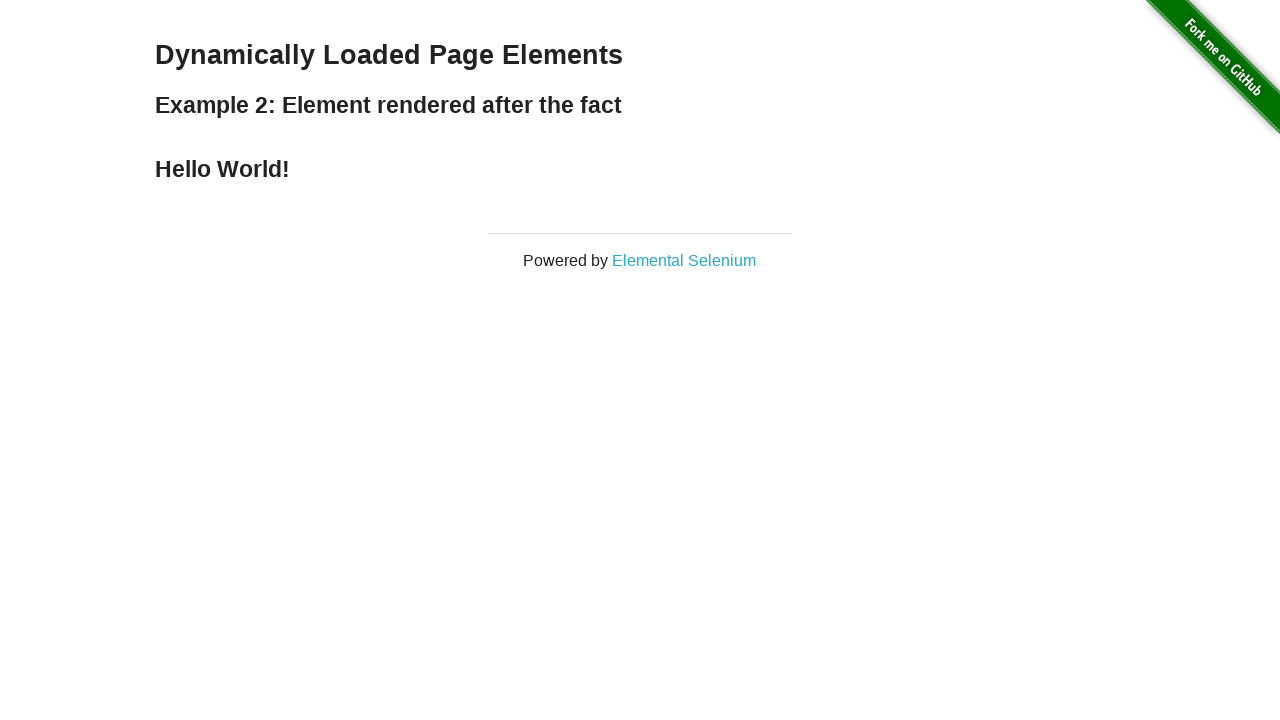

Located finish element with dynamically loaded text
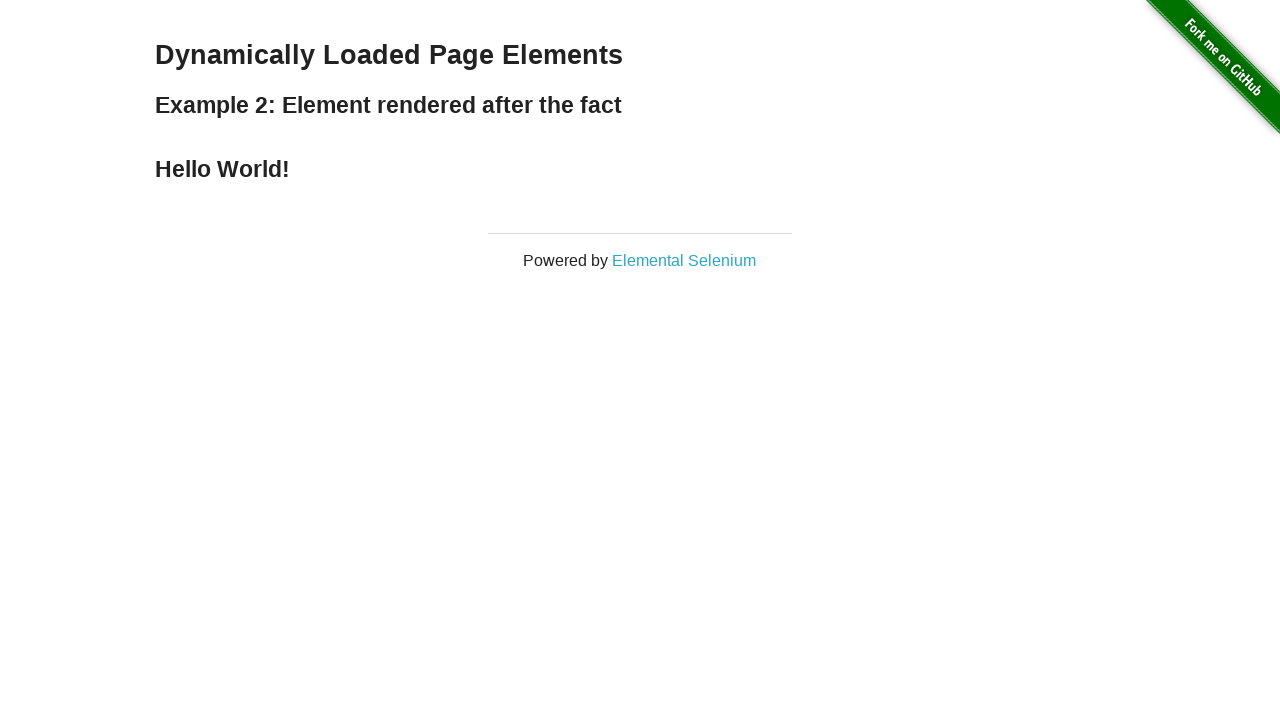

Verified that finish element contains expected text 'Hello World!'
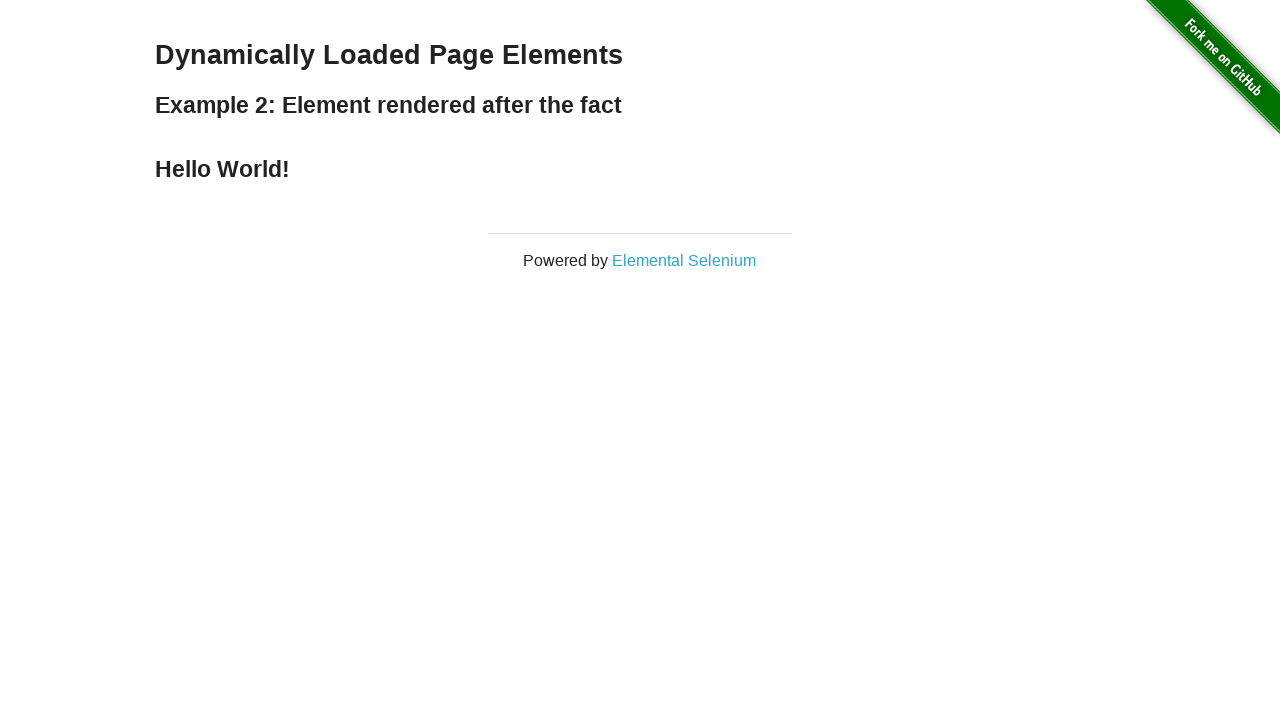

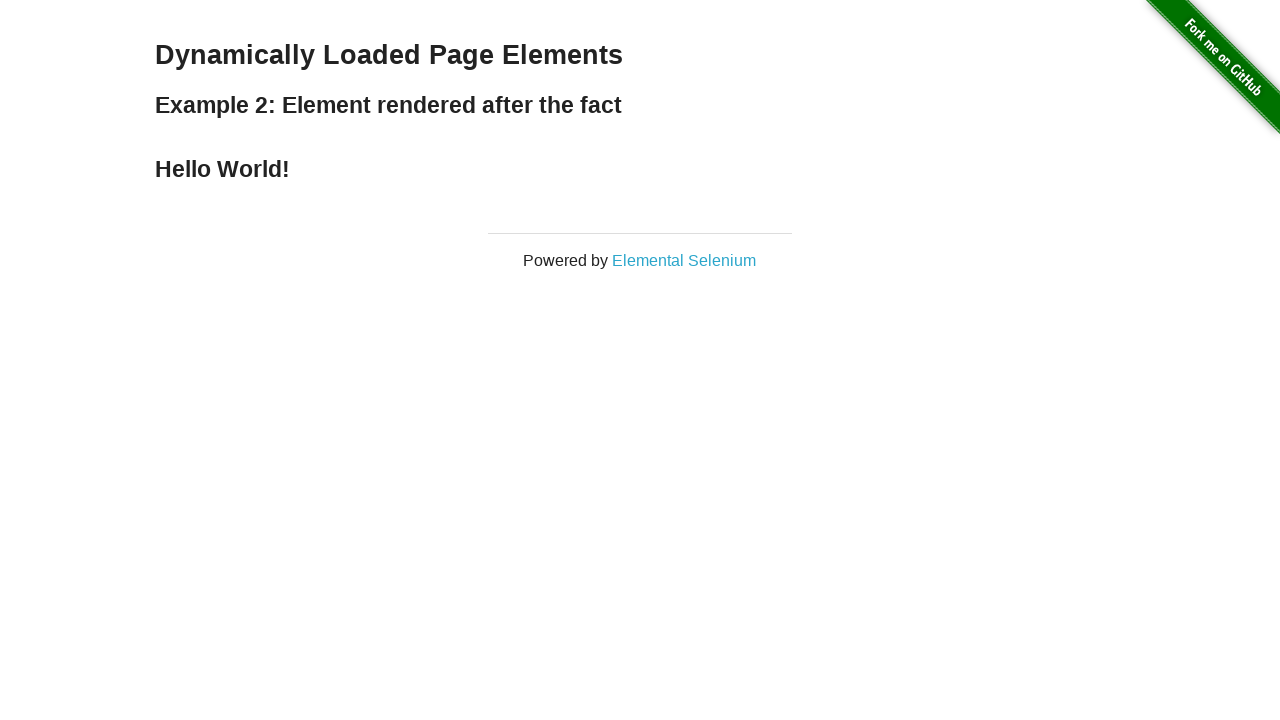